Tests the GitHub integration link in the footer by clicking it and verifying the popup opens to the correct Microsoft Playwright GitHub repository

Starting URL: https://playwright.dev/

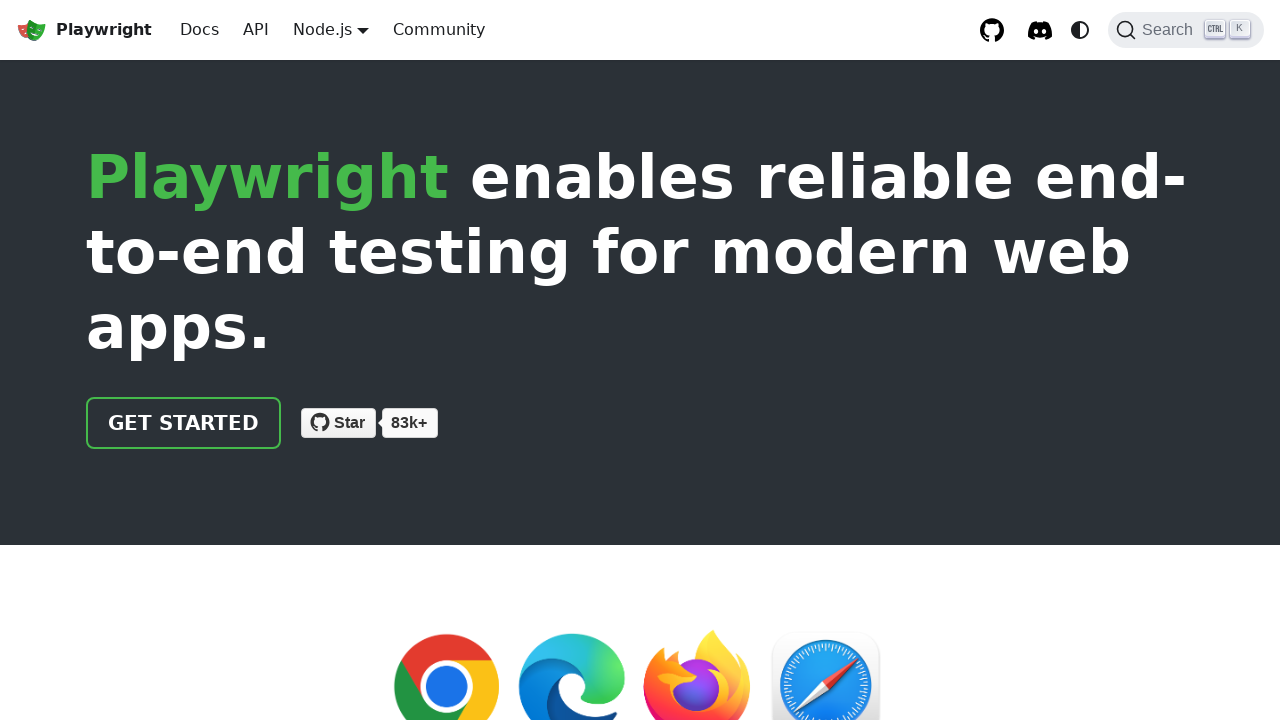

Waited for Playwright link to load
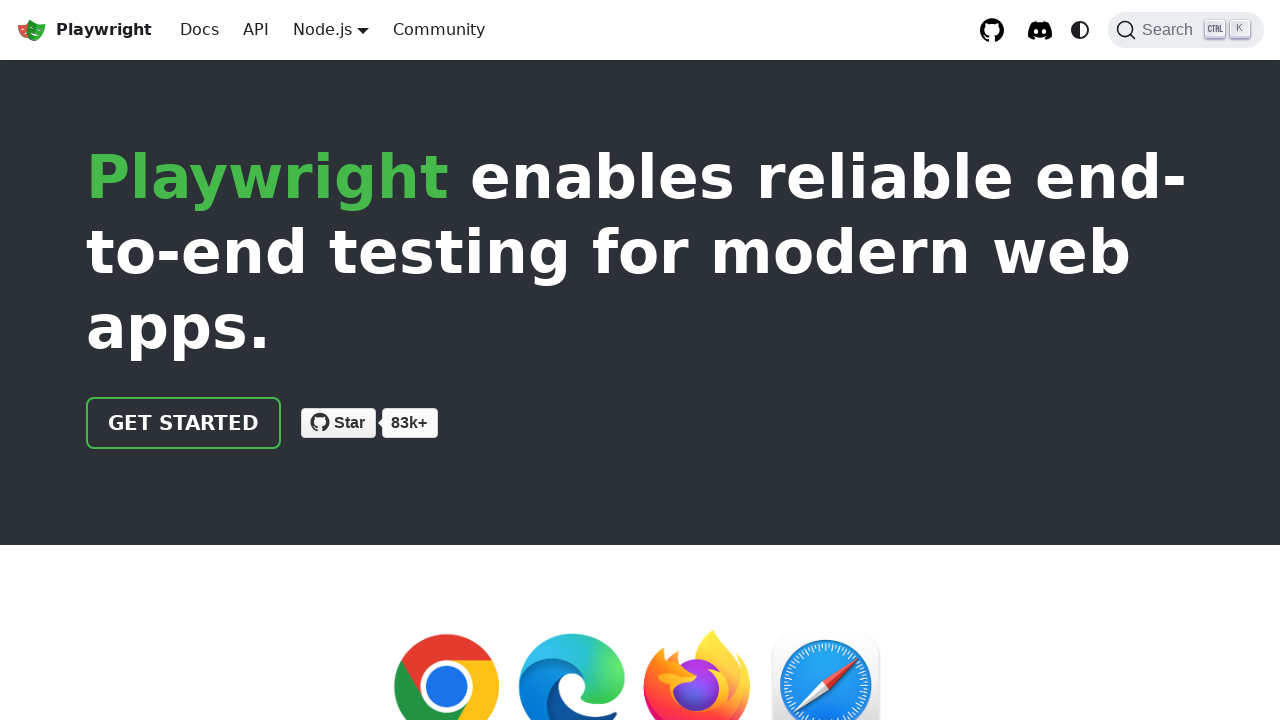

Clicked GitHub link in footer at (873, 533) on internal:role=link[name="GitHub"s]
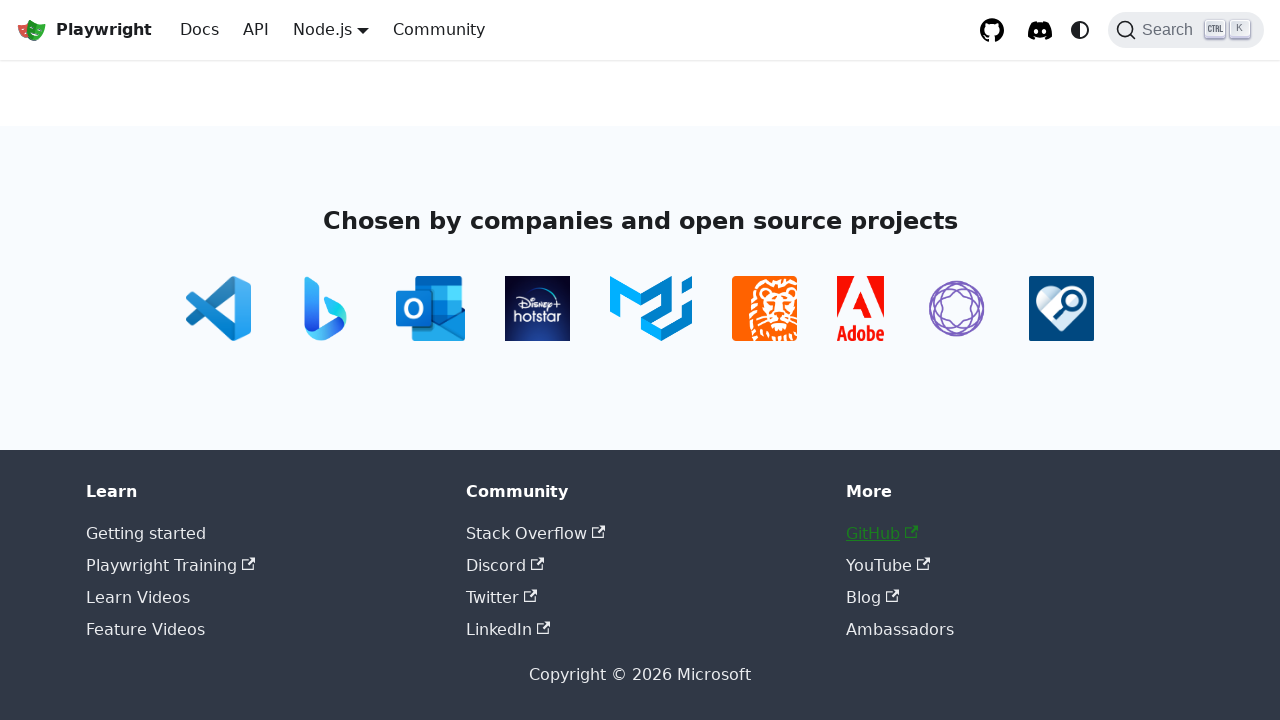

GitHub popup window opened
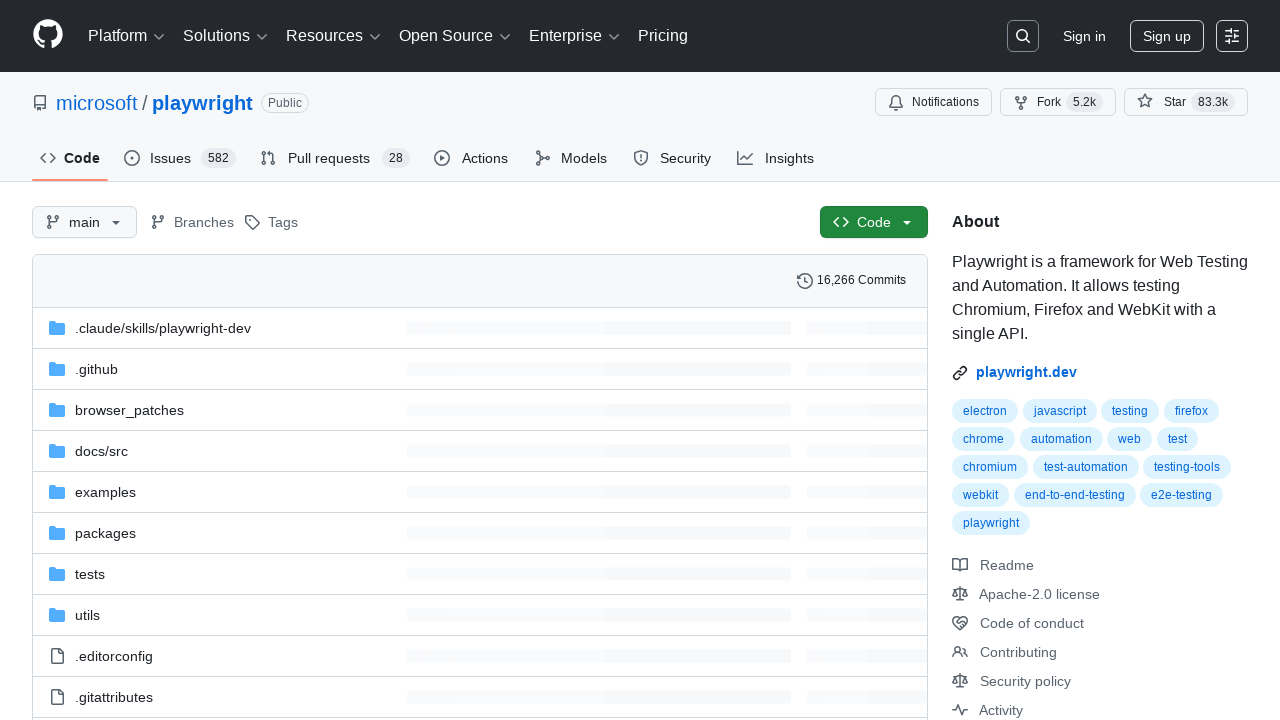

Verified Microsoft Playwright GitHub repository loaded
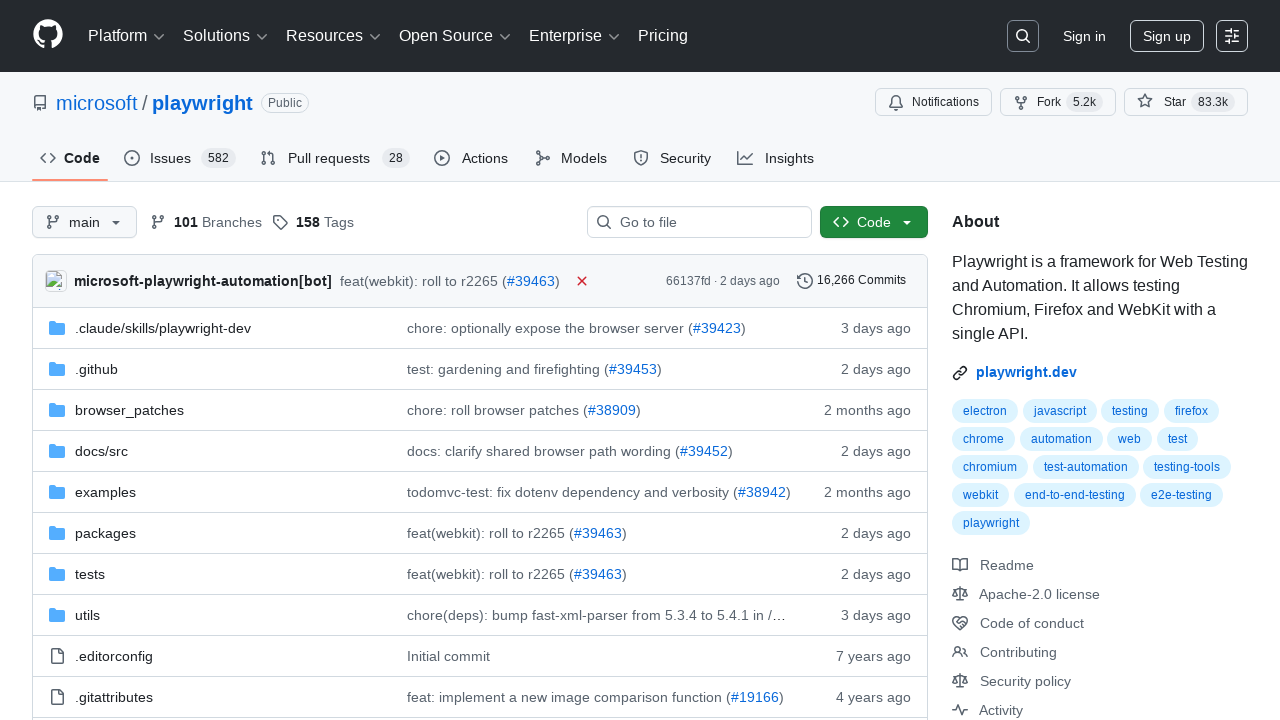

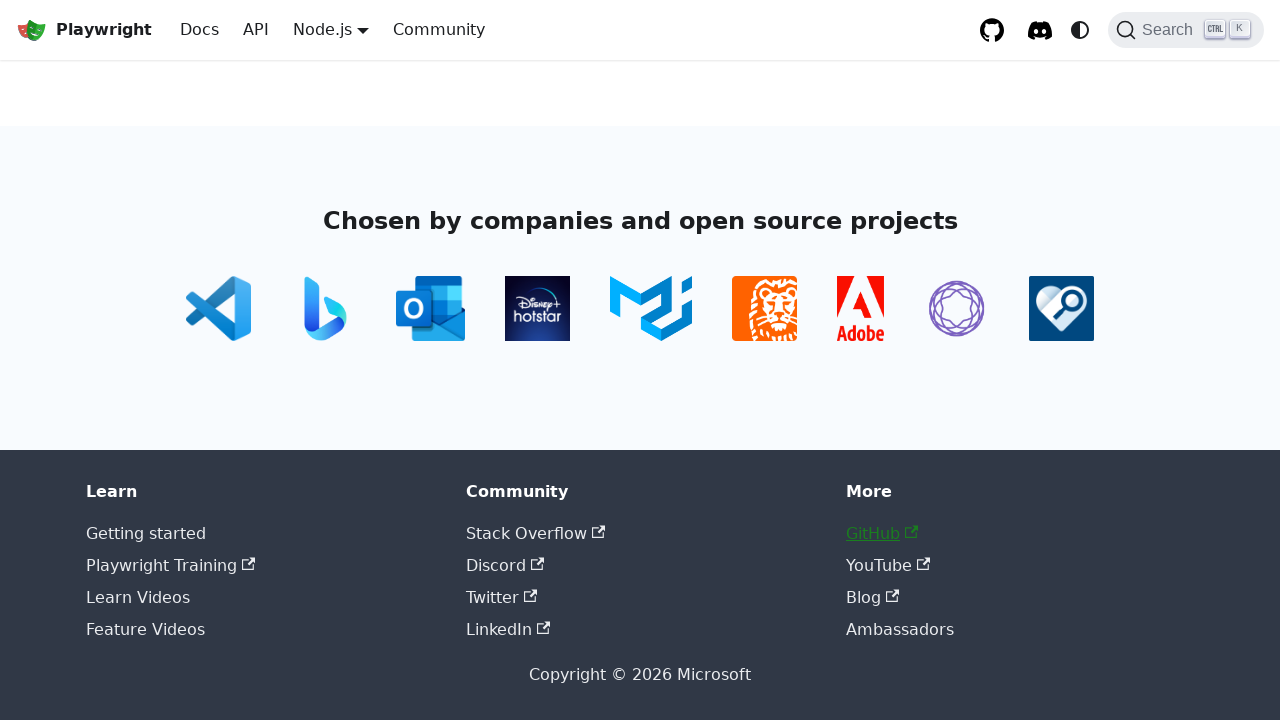